Tests mobile device emulation by setting custom device metrics (iPhone X-like dimensions: 375x812) and navigating to the Selenium website to verify the page loads in mobile view.

Starting URL: https://selenium.dev/

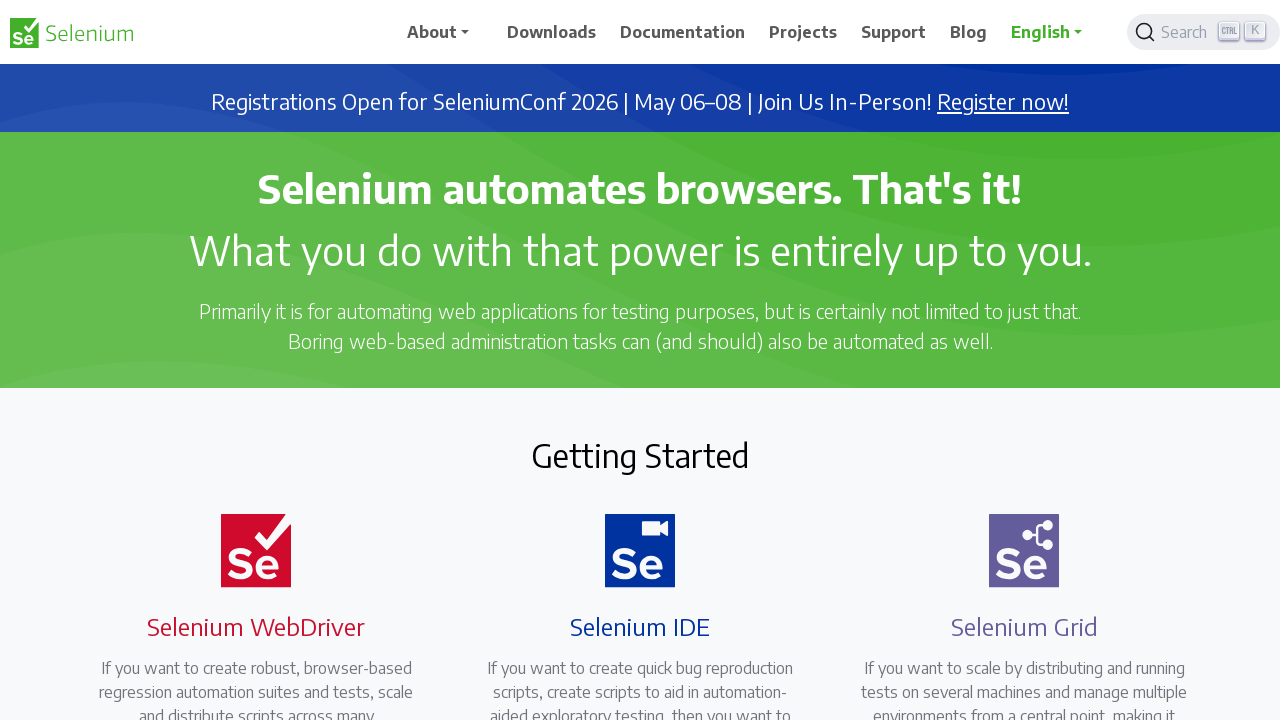

Set viewport to iPhone X-like mobile dimensions (375x812)
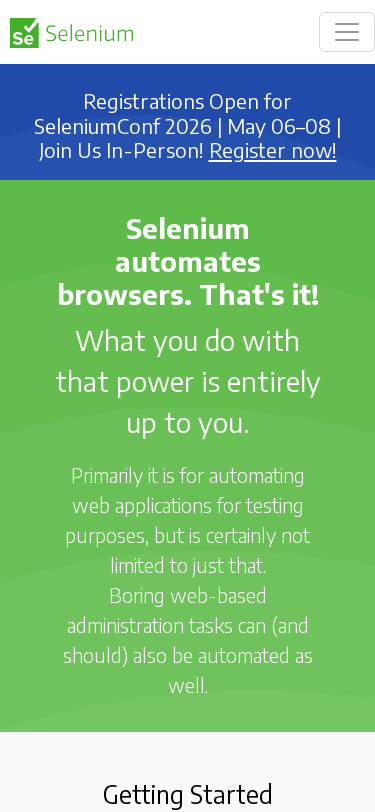

Page DOM content loaded in mobile viewport
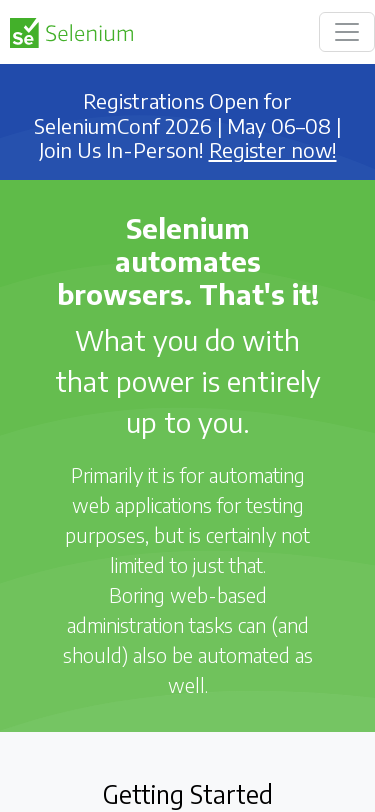

Body element confirmed loaded, page content visible in mobile view
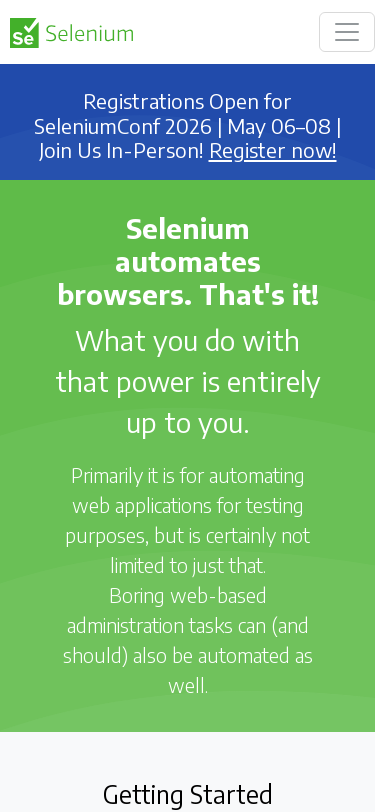

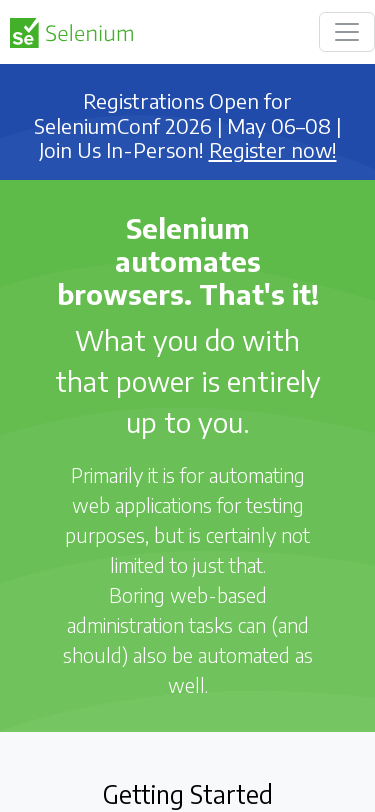